Tests train search functionality on erail.in by entering departure and arrival stations (Chennai Egmore to Coimbatore Jn) and triggering the search to display train results.

Starting URL: https://erail.in/

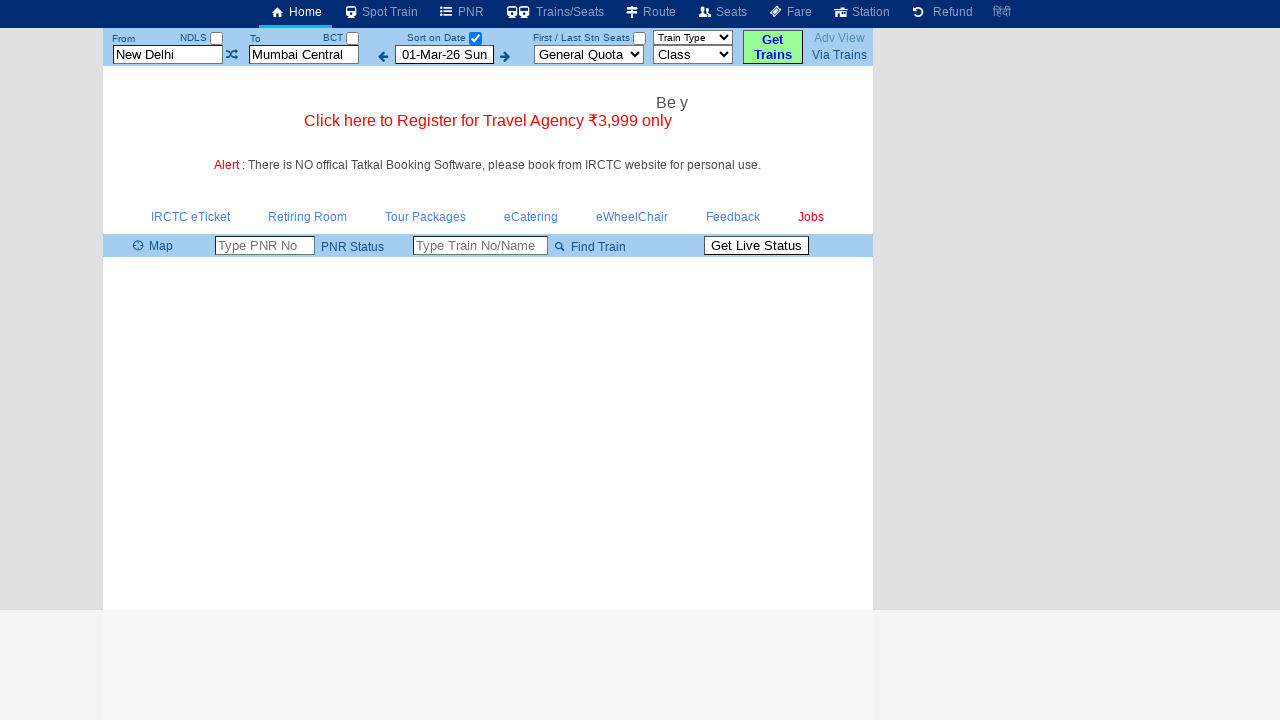

Cleared departure station field on #txtStationFrom
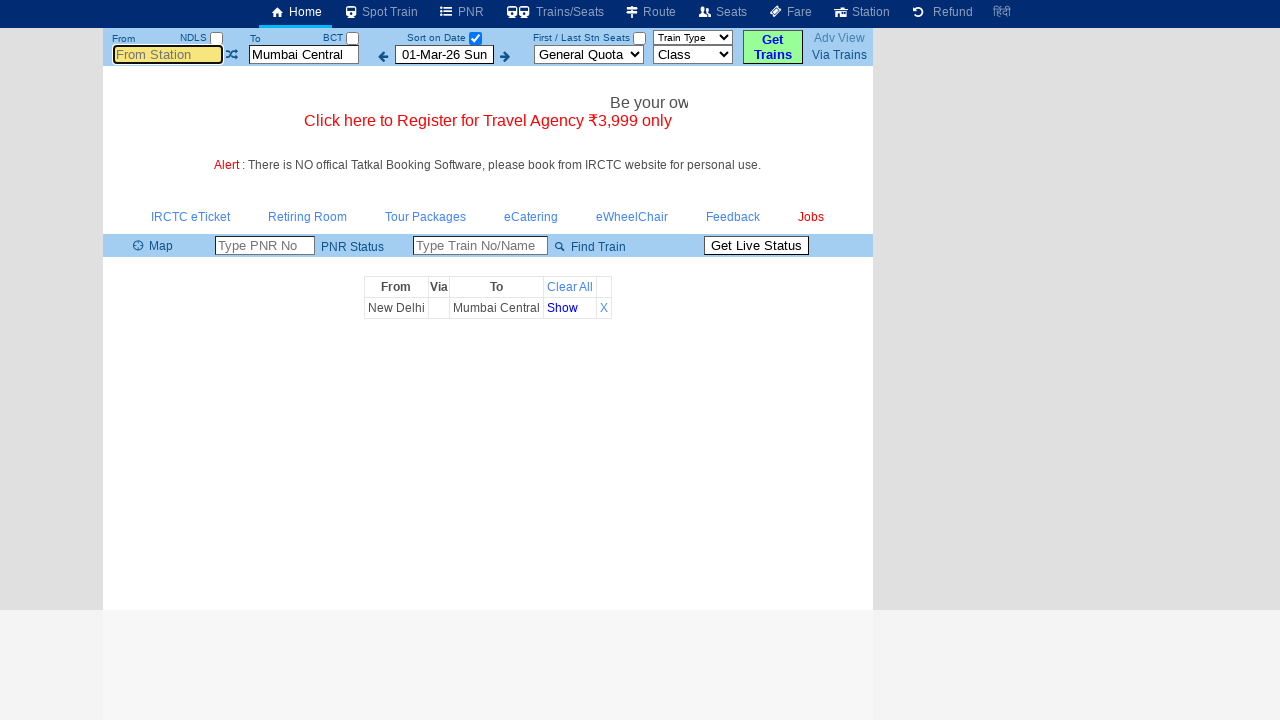

Filled departure station with 'Chennai Egmore' on #txtStationFrom
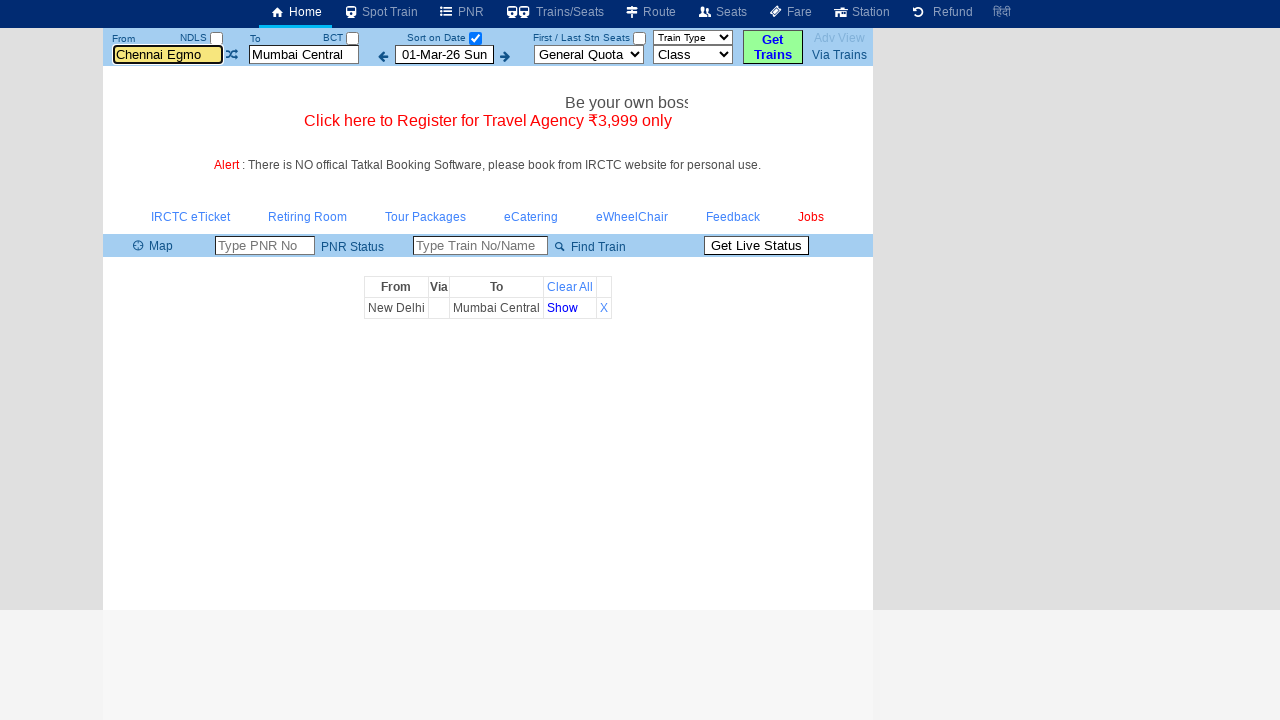

Cleared arrival station field on #txtStationTo
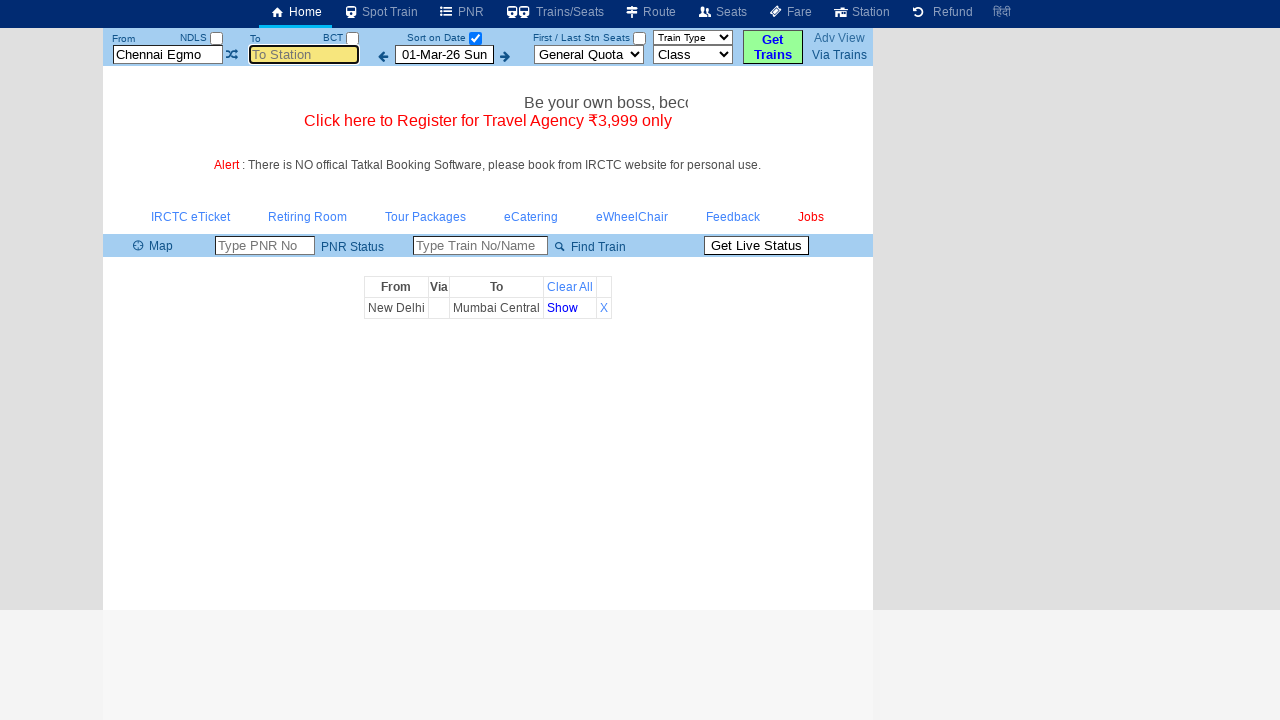

Filled arrival station with 'Coimbatore Jn' on #txtStationTo
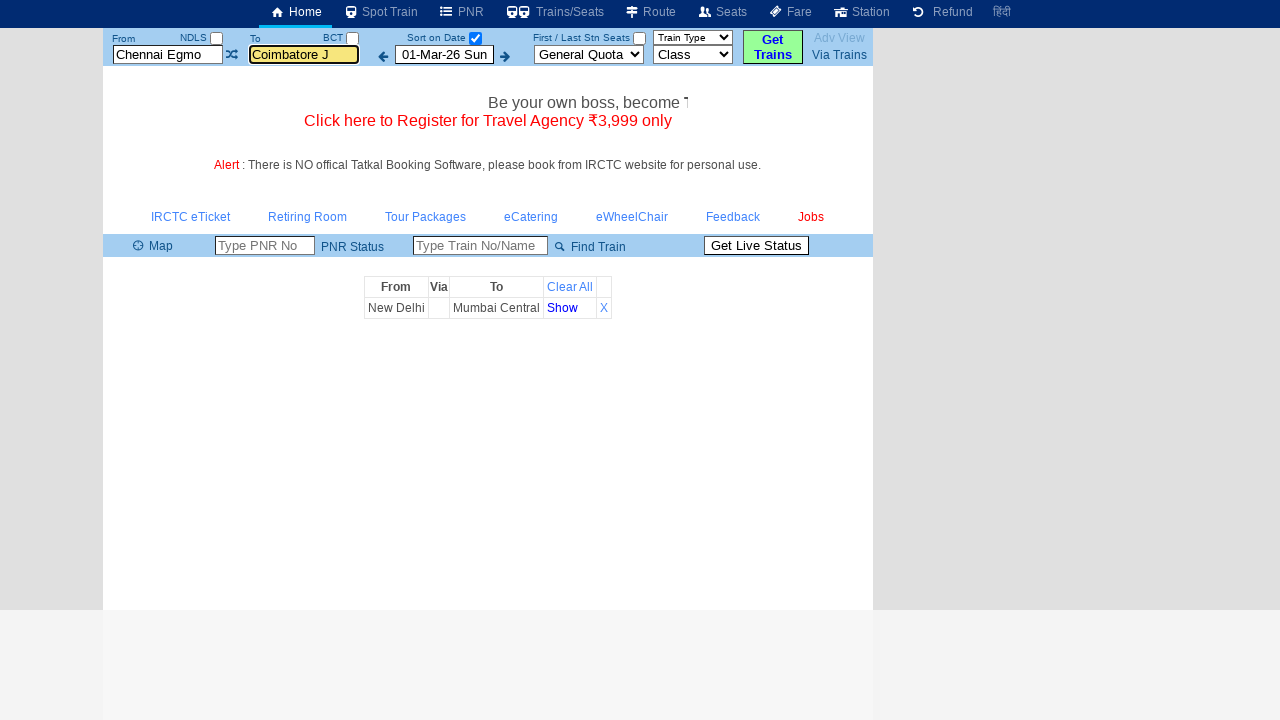

Clicked date label to trigger train search at (436, 38) on xpath=//td[@id='tdDateOnly']/label
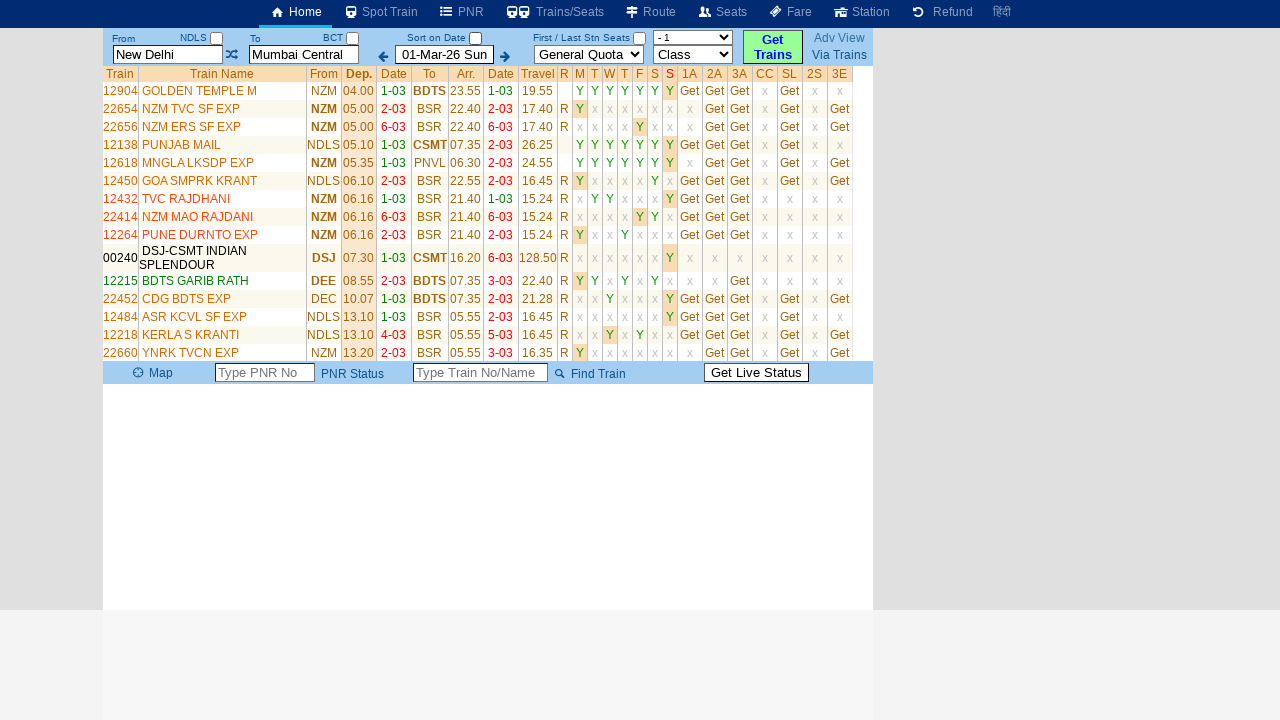

Train list results table loaded
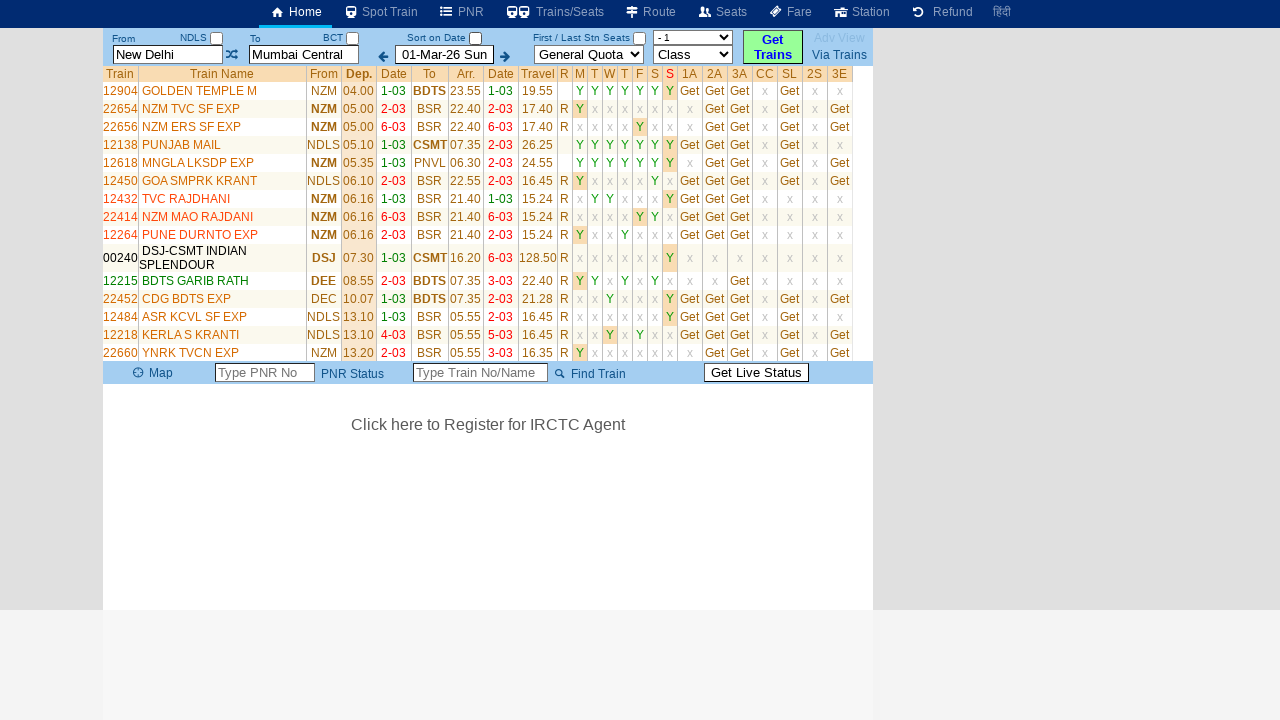

Train results verified - table cells displayed
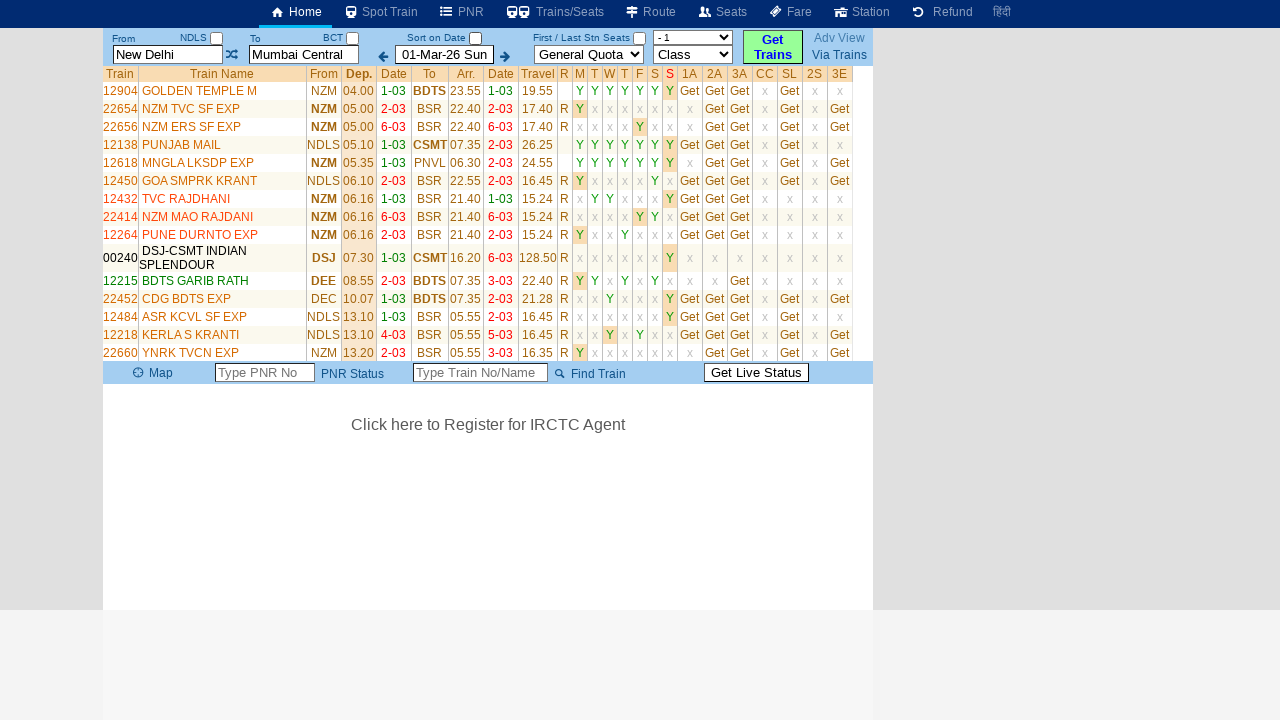

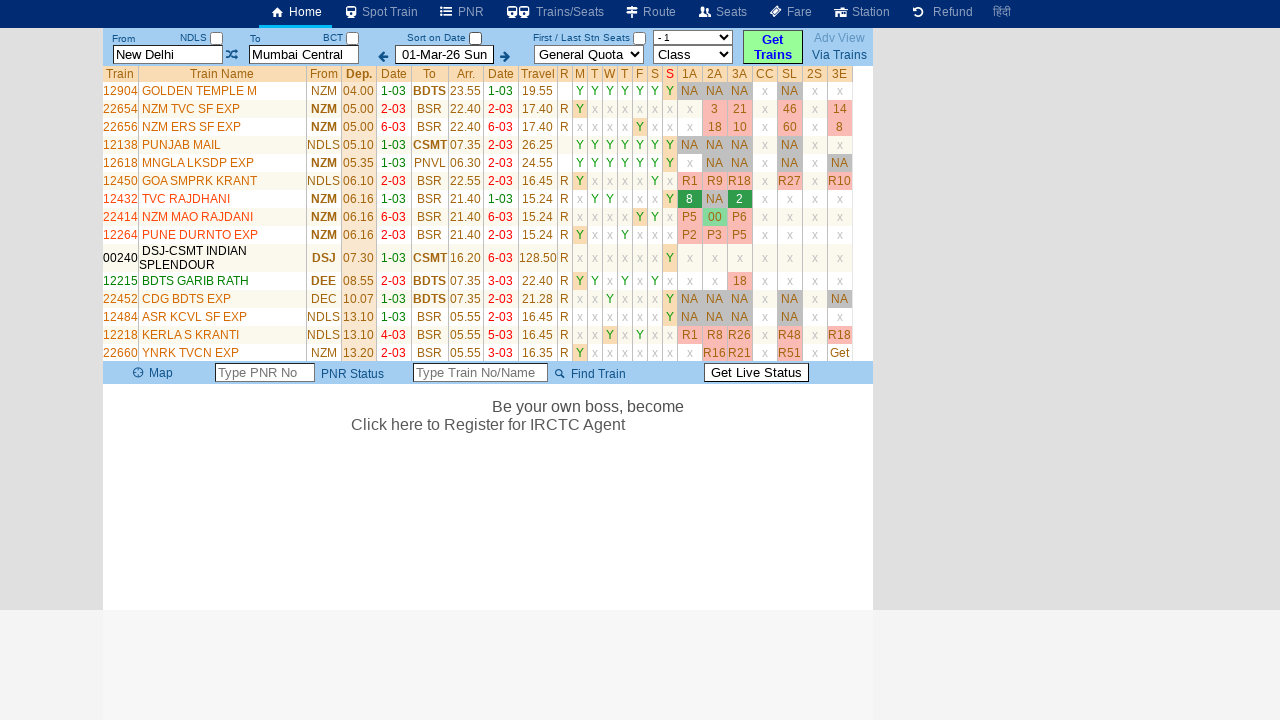